Tests JavaScript scrolling functionality on a practice page by scrolling the window and then scrolling within a fixed-header table element, then validates that the sum of table values matches the displayed total amount.

Starting URL: https://rahulshettyacademy.com/AutomationPractice/

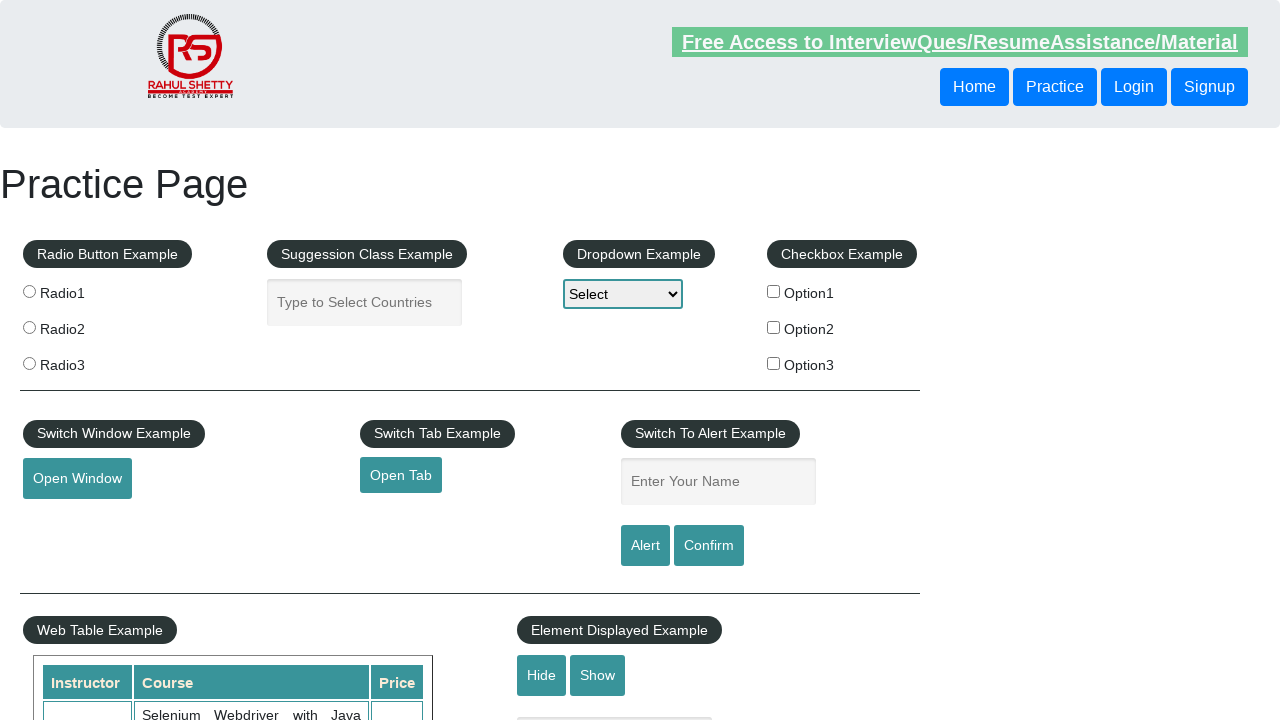

Scrolled window down by 500 pixels using JavaScript
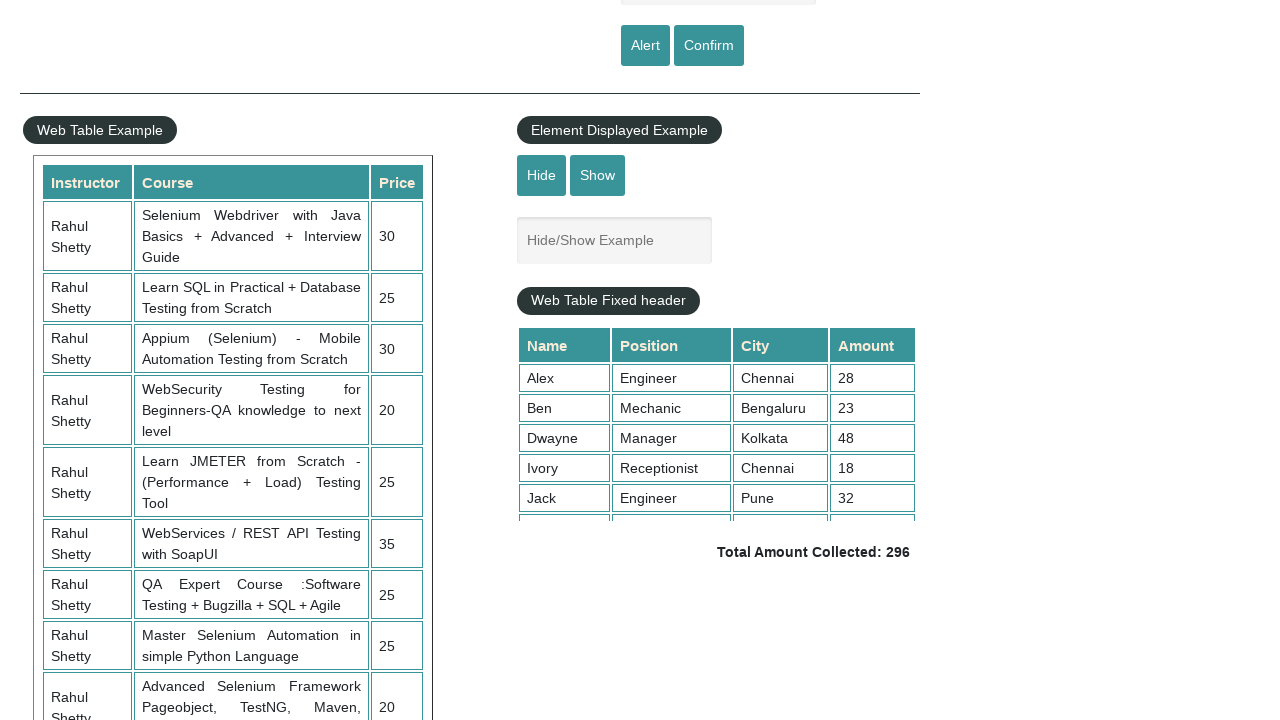

Waited 1 second for window scroll to complete
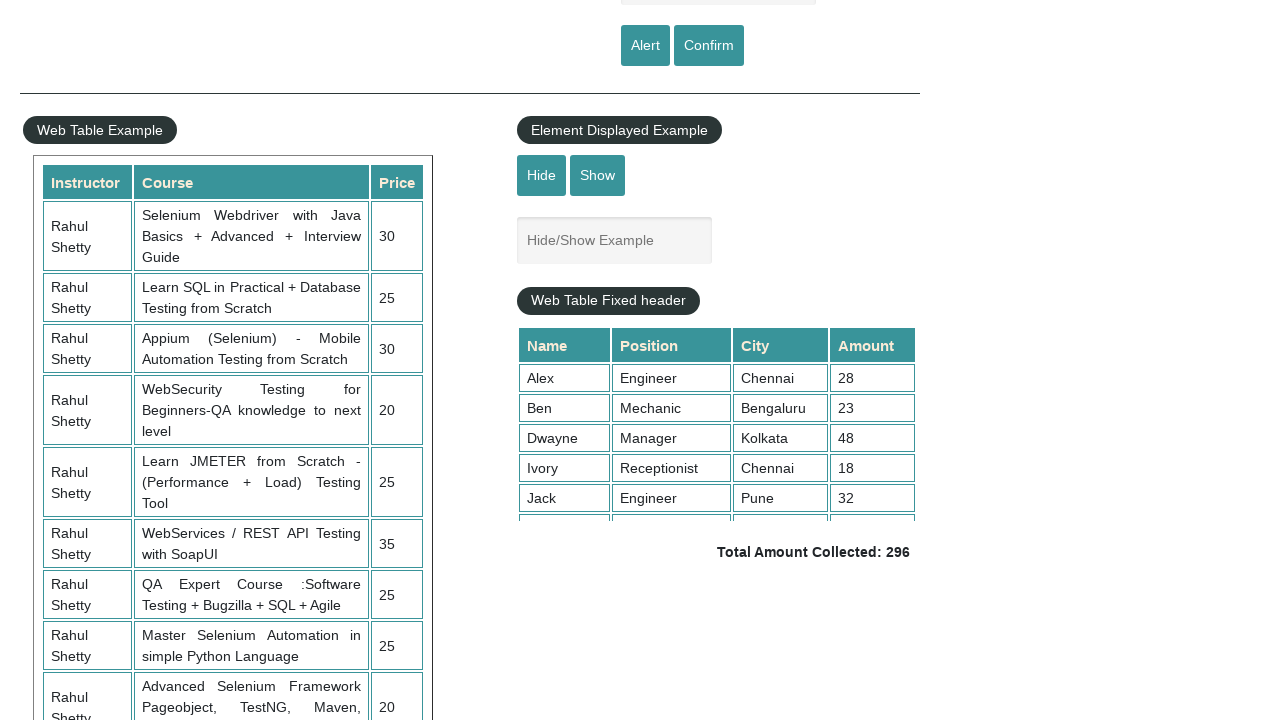

Scrolled fixed-header table element down by 5000 pixels
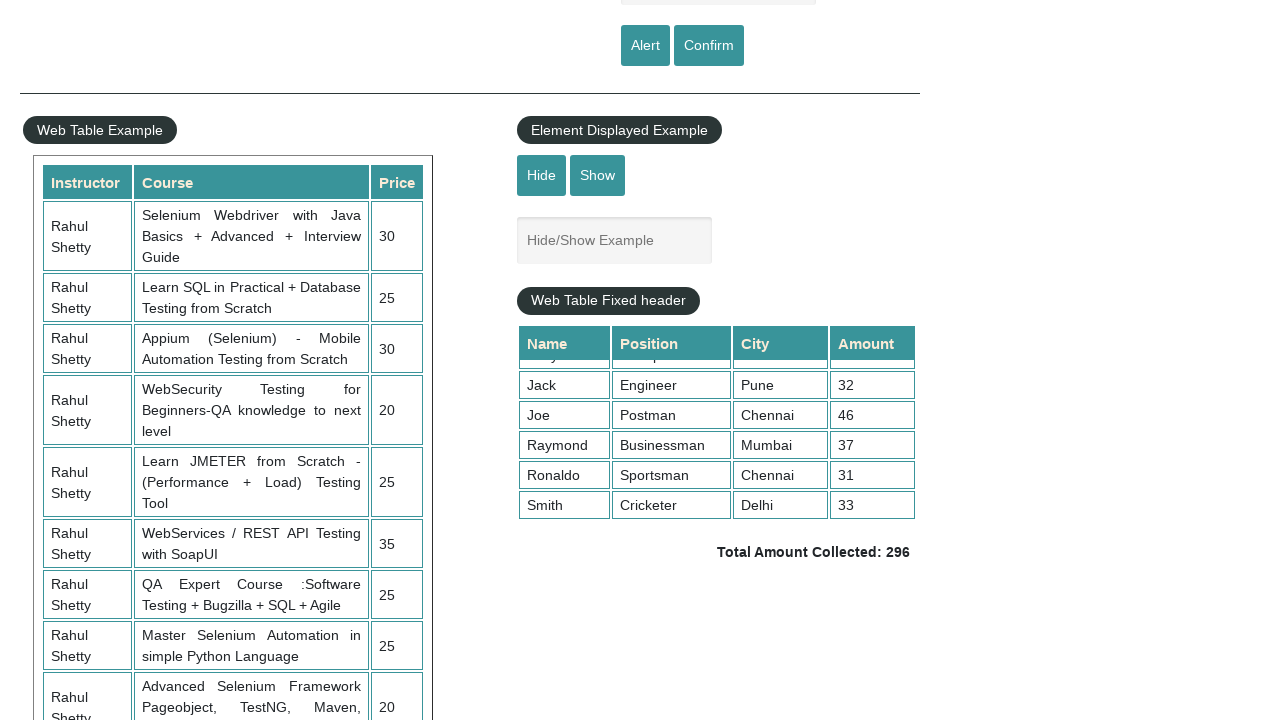

Waited 1 second for table scroll to complete
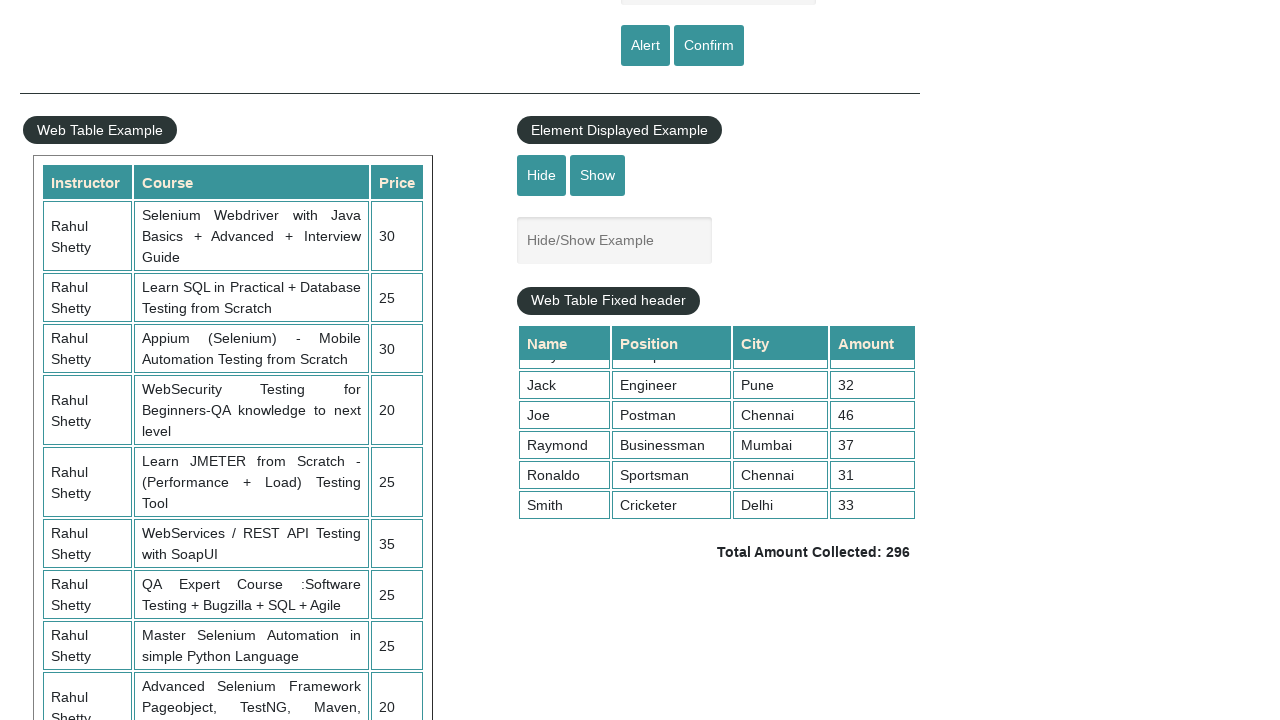

Retrieved all values from the 4th column of the table
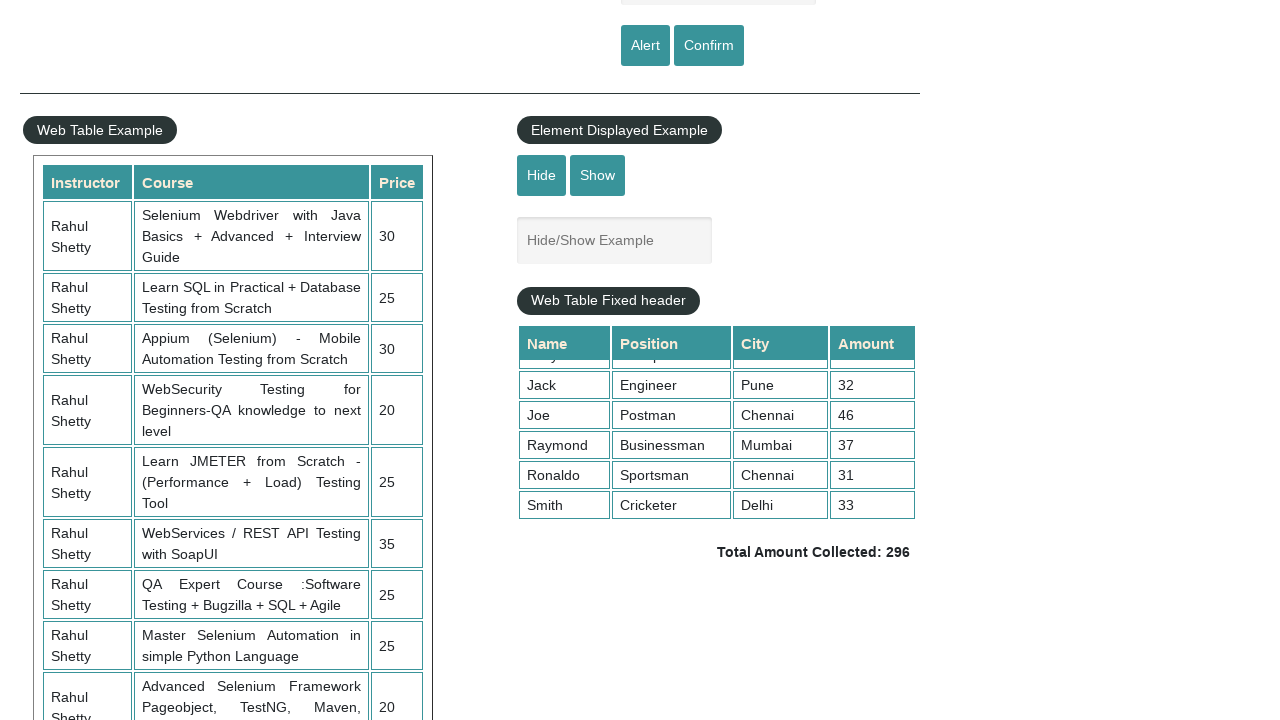

Calculated sum of all table column 4 values: 296
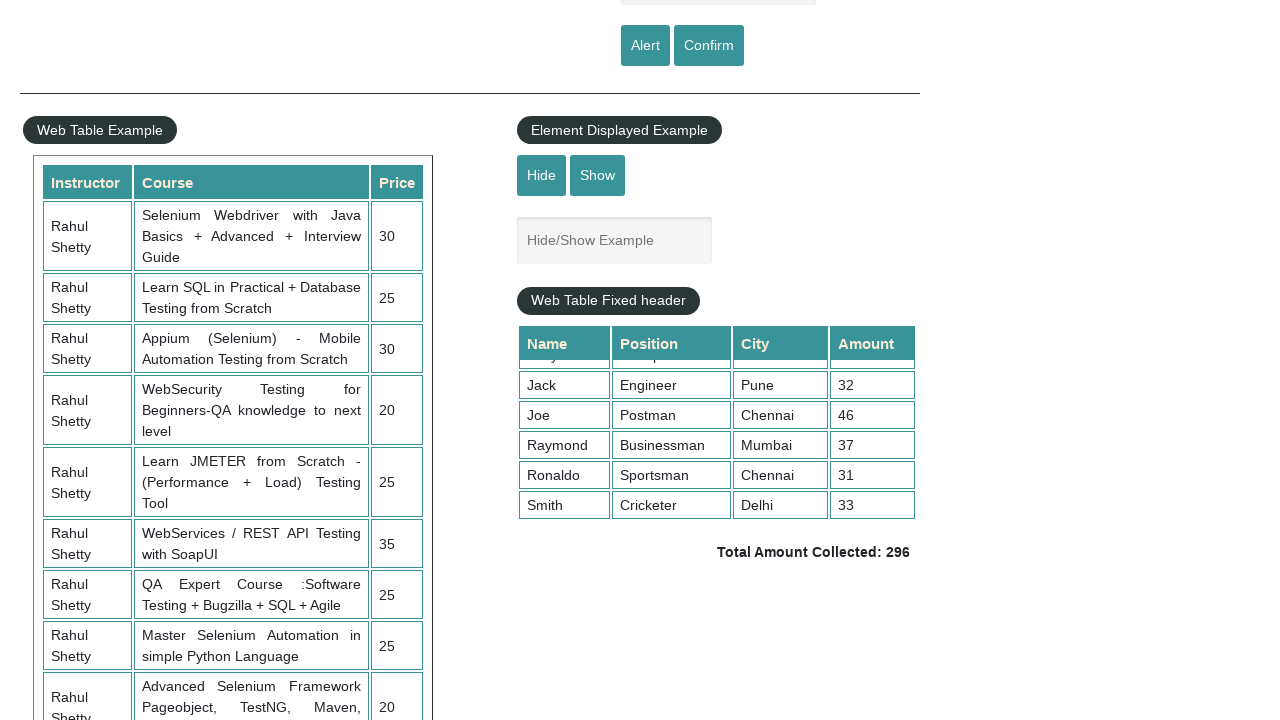

Located the total amount display element
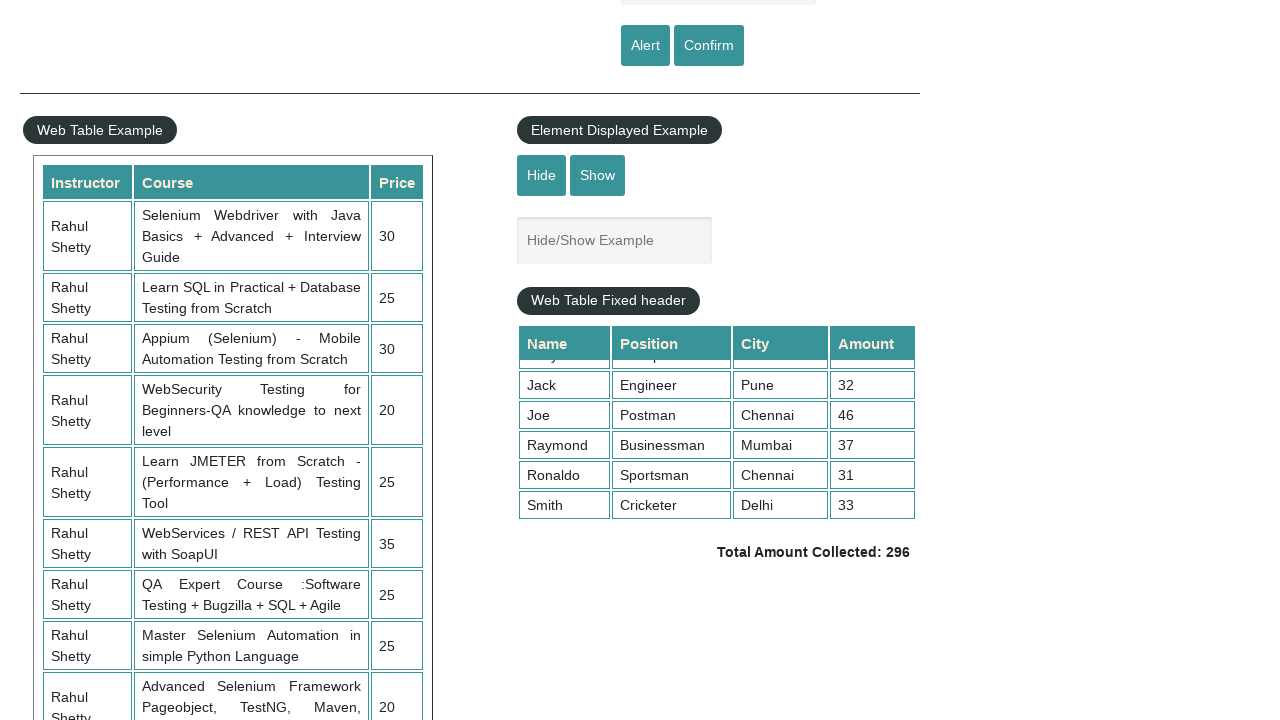

Extracted displayed total amount: 296
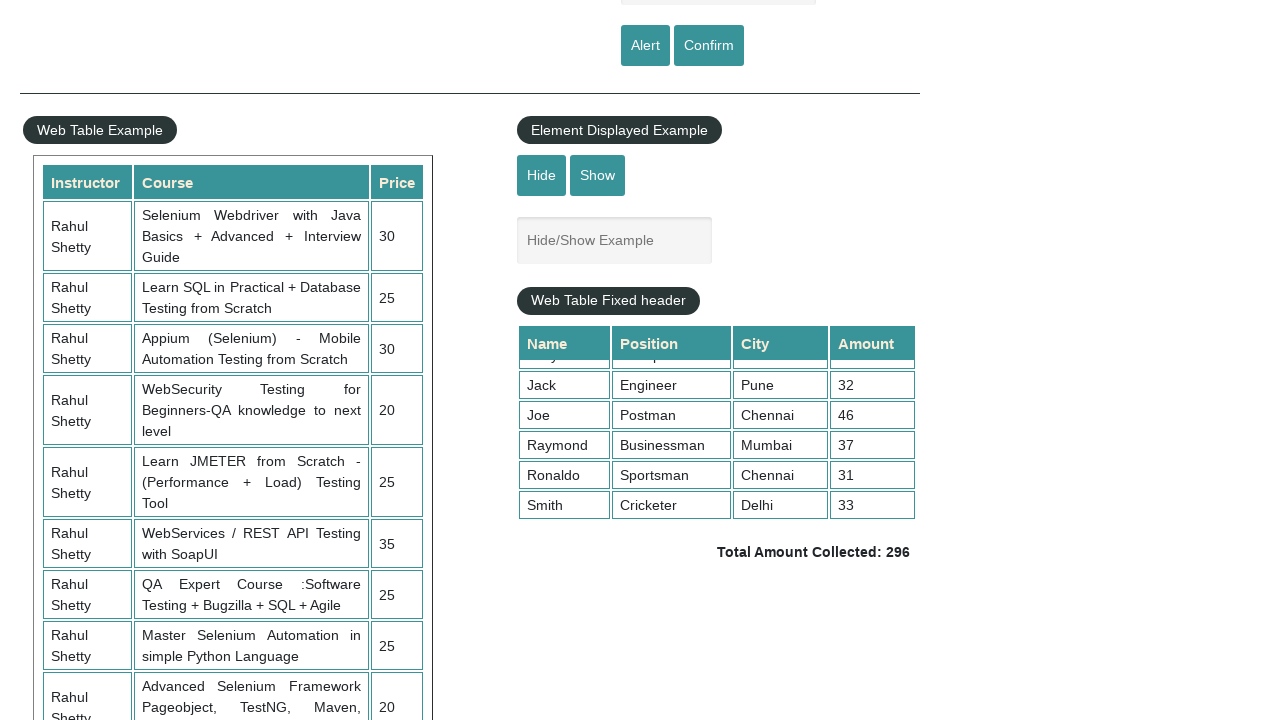

Verified calculated sum (296) matches displayed total (296)
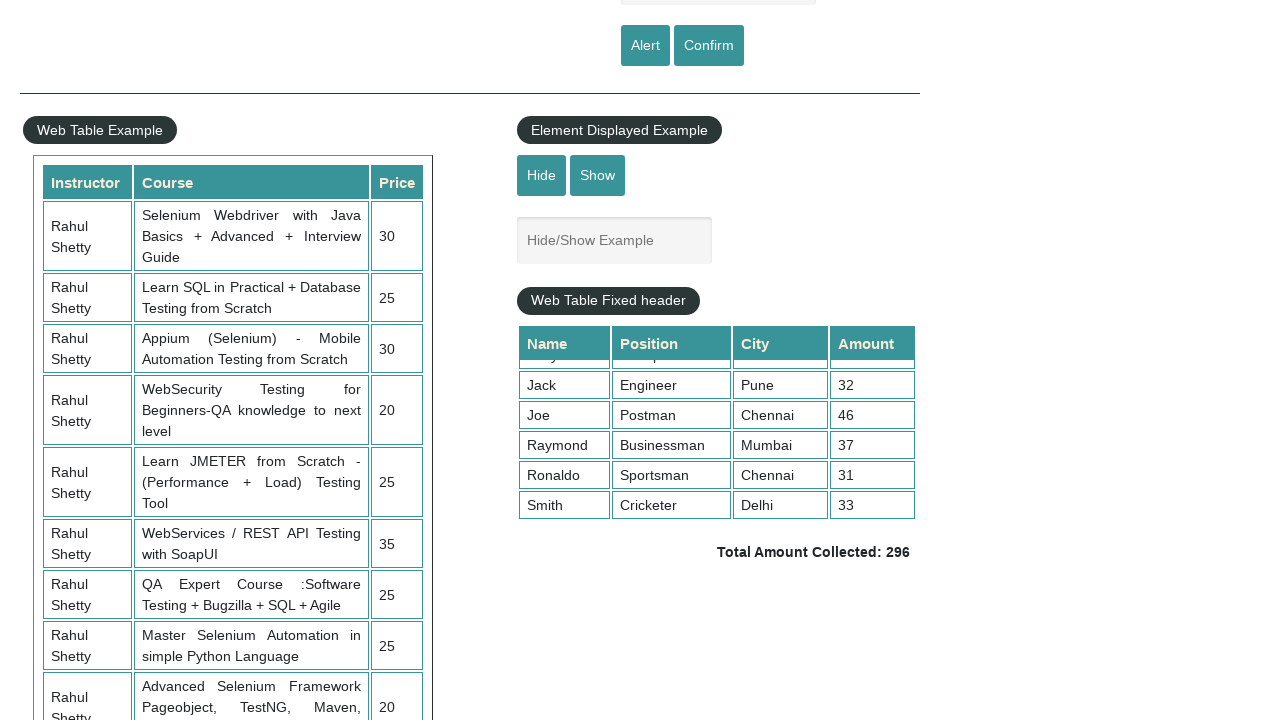

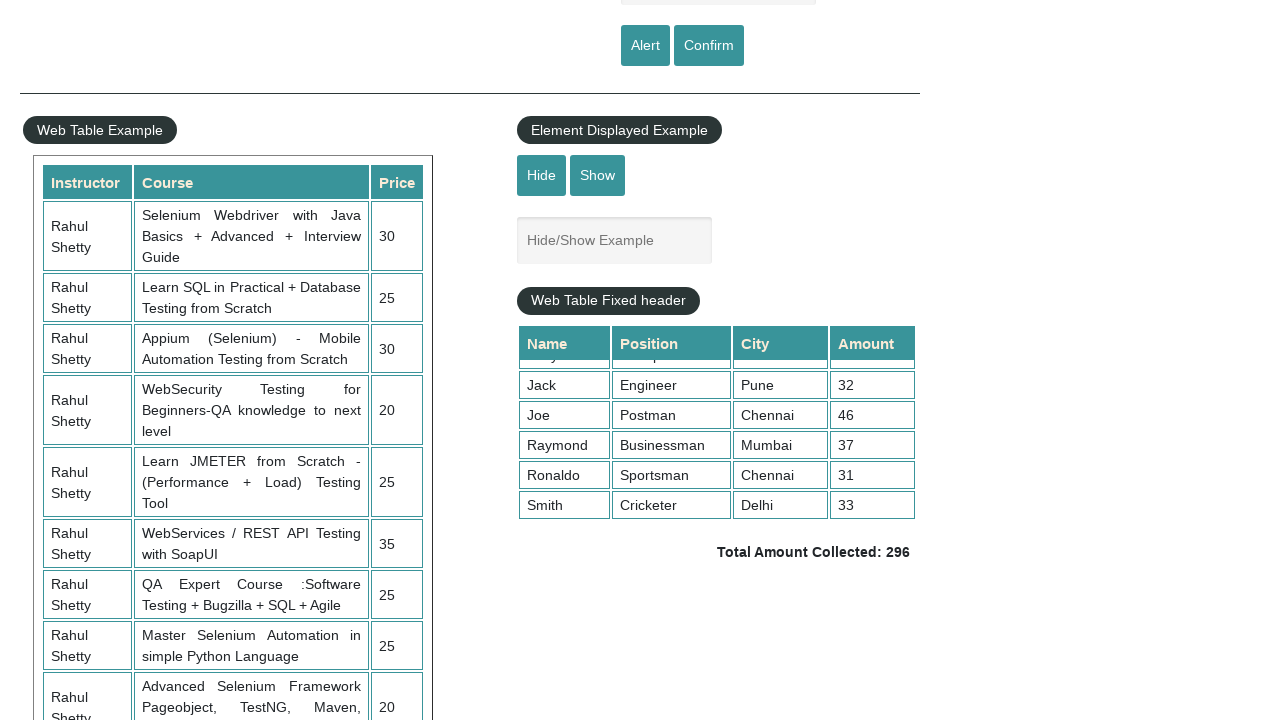